Navigates to the Sauce Demo site and clicks on the login action button to verify the element is present and clickable.

Starting URL: https://www.saucedemo.com

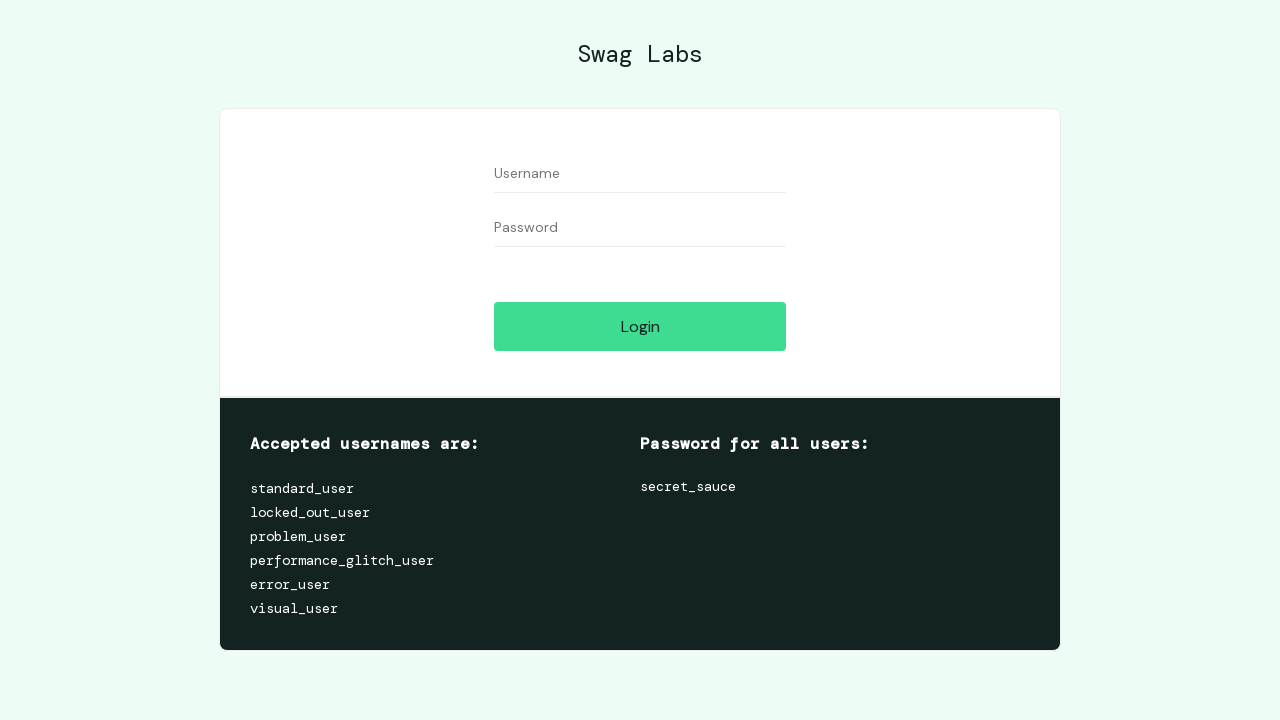

Navigated to Sauce Demo site
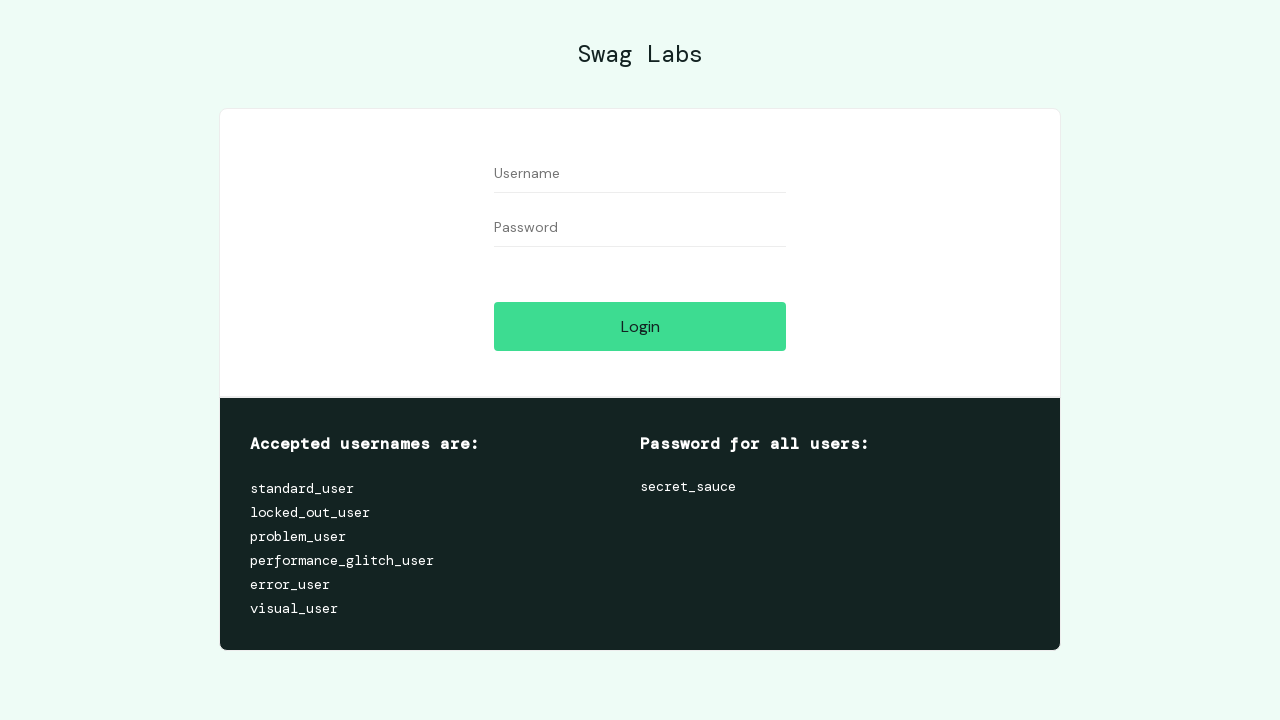

Clicked the login action button at (640, 326) on .btn_action
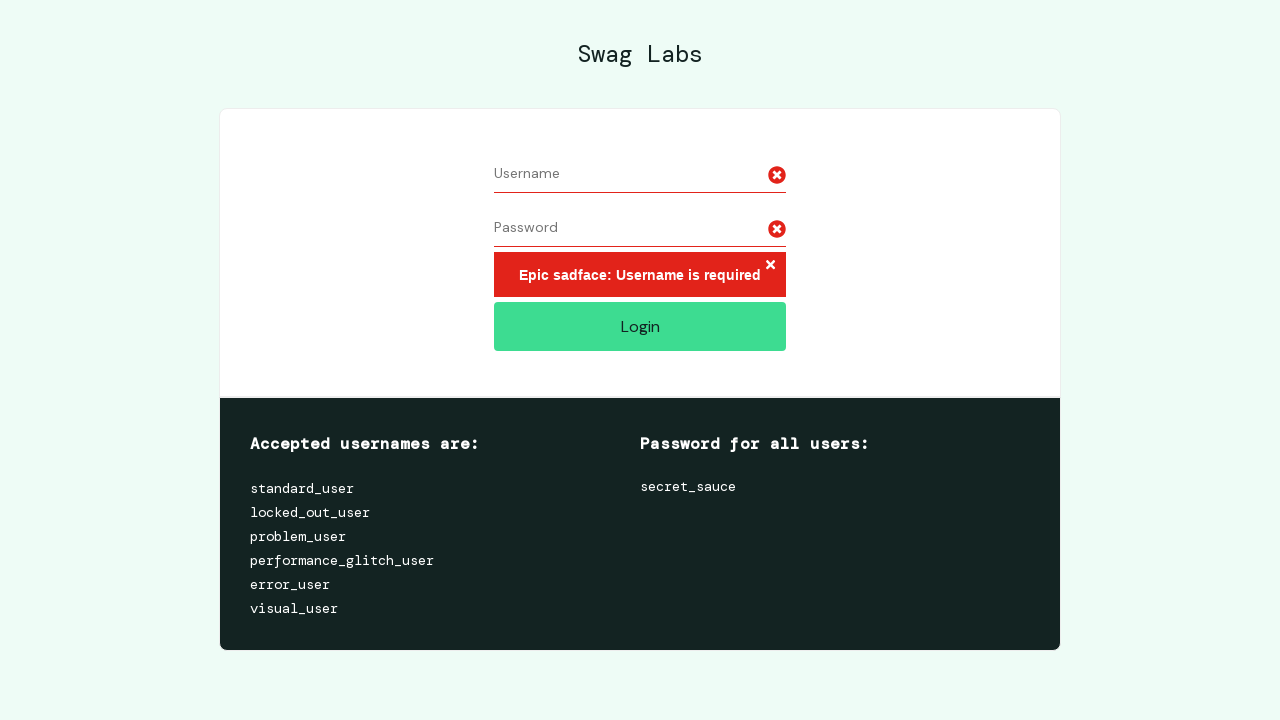

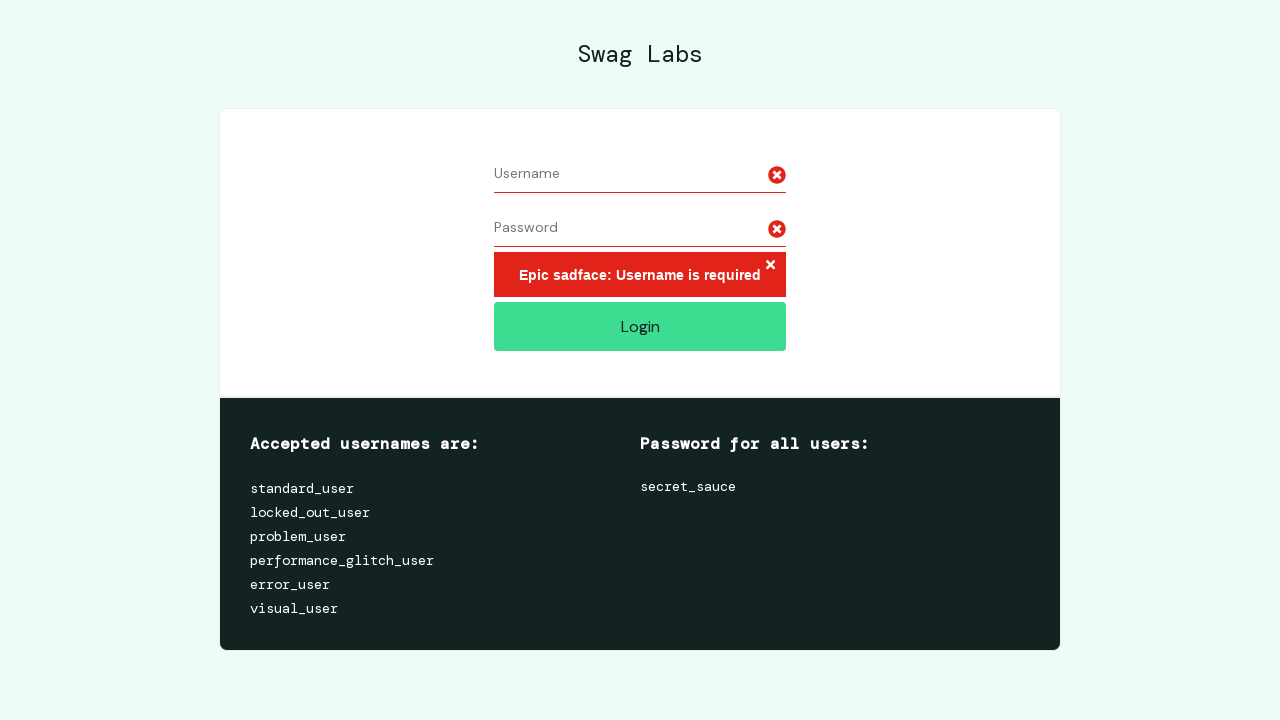